Tests that a todo item is removed if edited to an empty string

Starting URL: https://demo.playwright.dev/todomvc

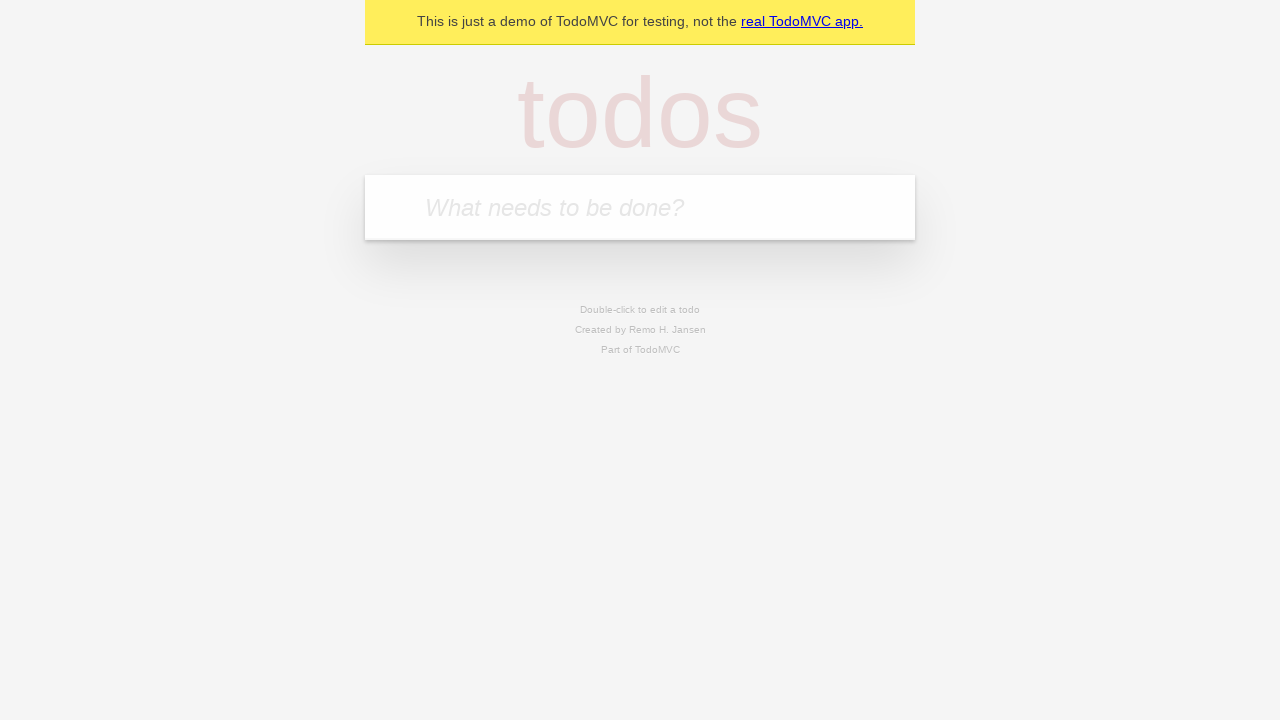

Filled todo input with 'buy some cheese' on internal:attr=[placeholder="What needs to be done?"i]
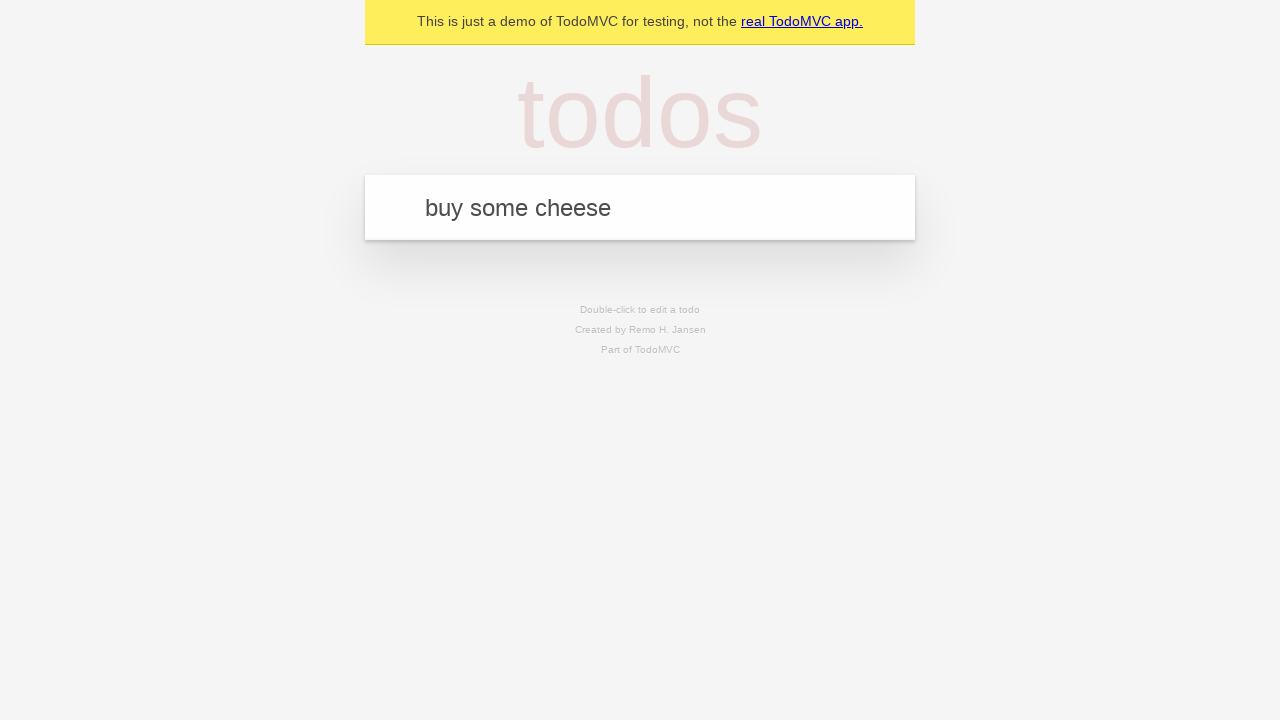

Pressed Enter to create todo item 'buy some cheese' on internal:attr=[placeholder="What needs to be done?"i]
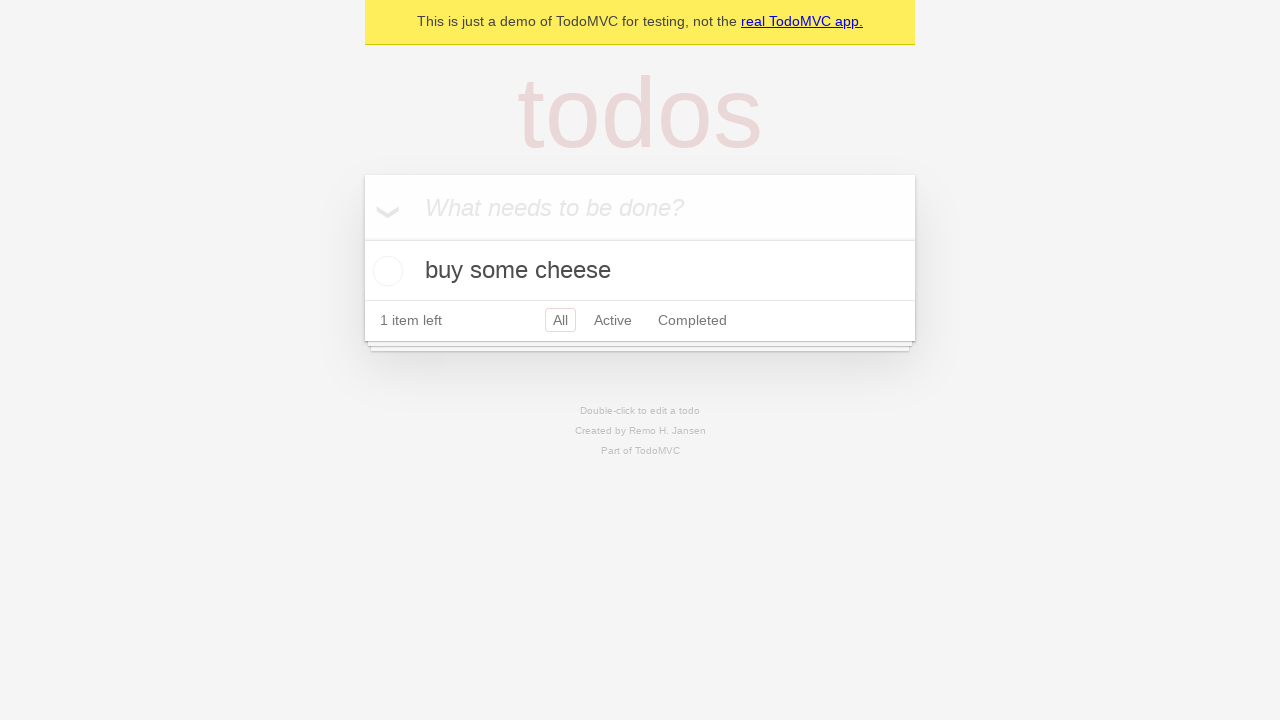

Filled todo input with 'feed the cat' on internal:attr=[placeholder="What needs to be done?"i]
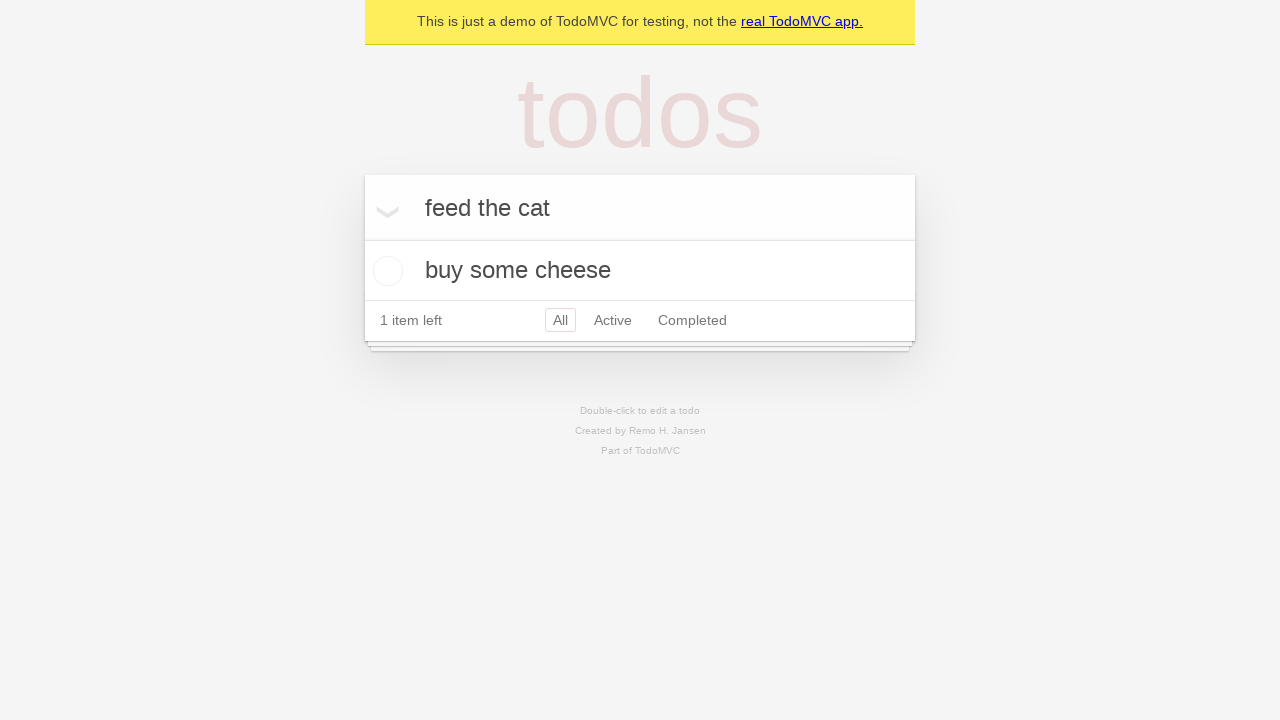

Pressed Enter to create todo item 'feed the cat' on internal:attr=[placeholder="What needs to be done?"i]
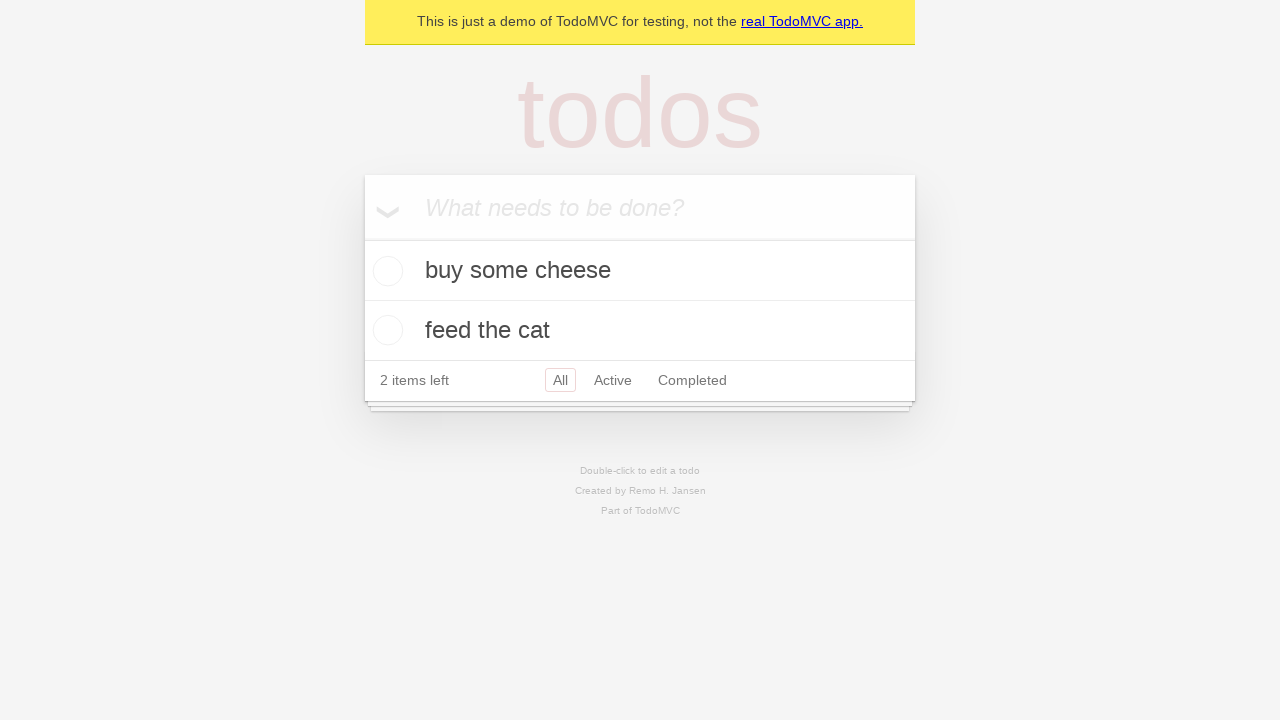

Filled todo input with 'book a doctors appointment' on internal:attr=[placeholder="What needs to be done?"i]
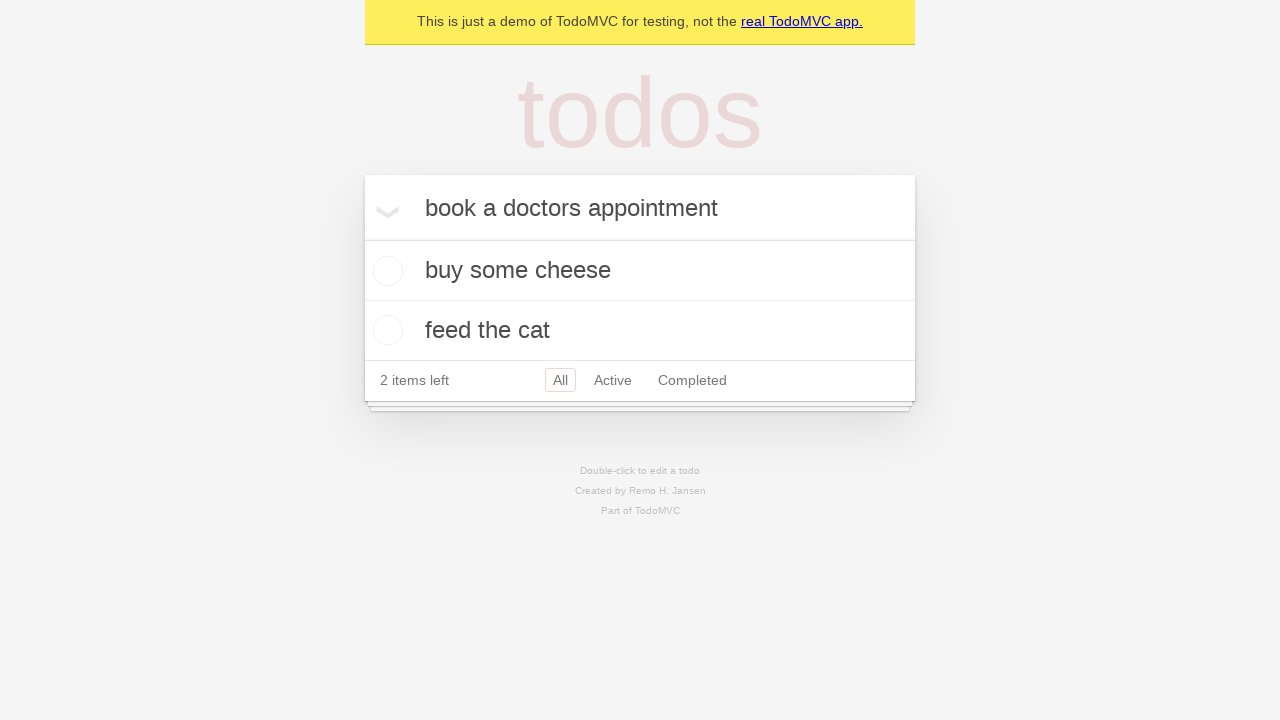

Pressed Enter to create todo item 'book a doctors appointment' on internal:attr=[placeholder="What needs to be done?"i]
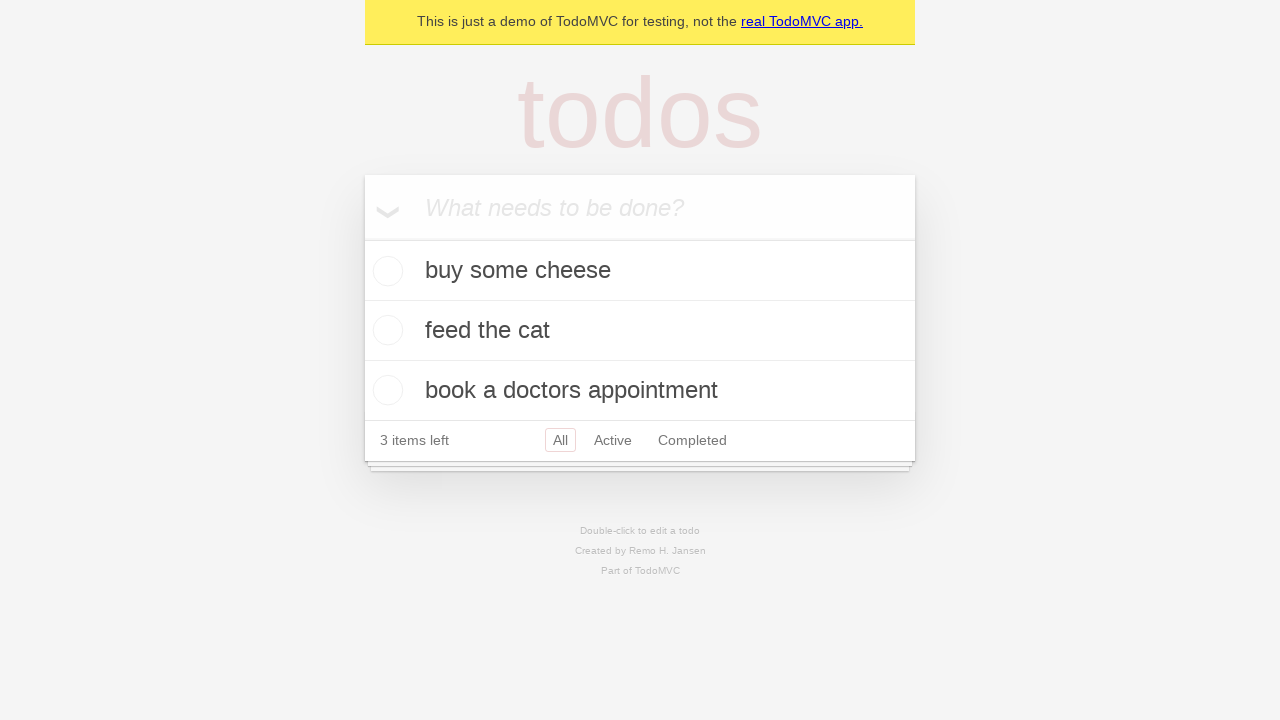

Double-clicked second todo item to enter edit mode at (640, 331) on internal:testid=[data-testid="todo-item"s] >> nth=1
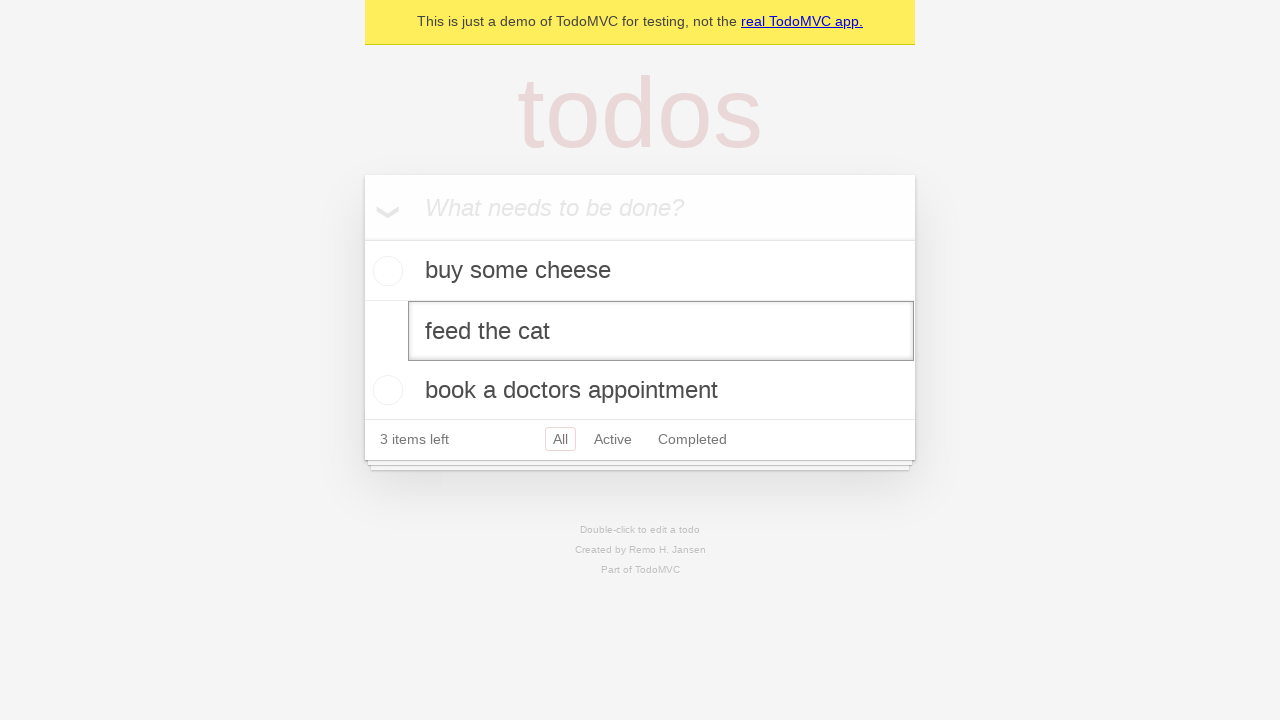

Cleared the todo item text by filling with empty string on internal:testid=[data-testid="todo-item"s] >> nth=1 >> internal:role=textbox[nam
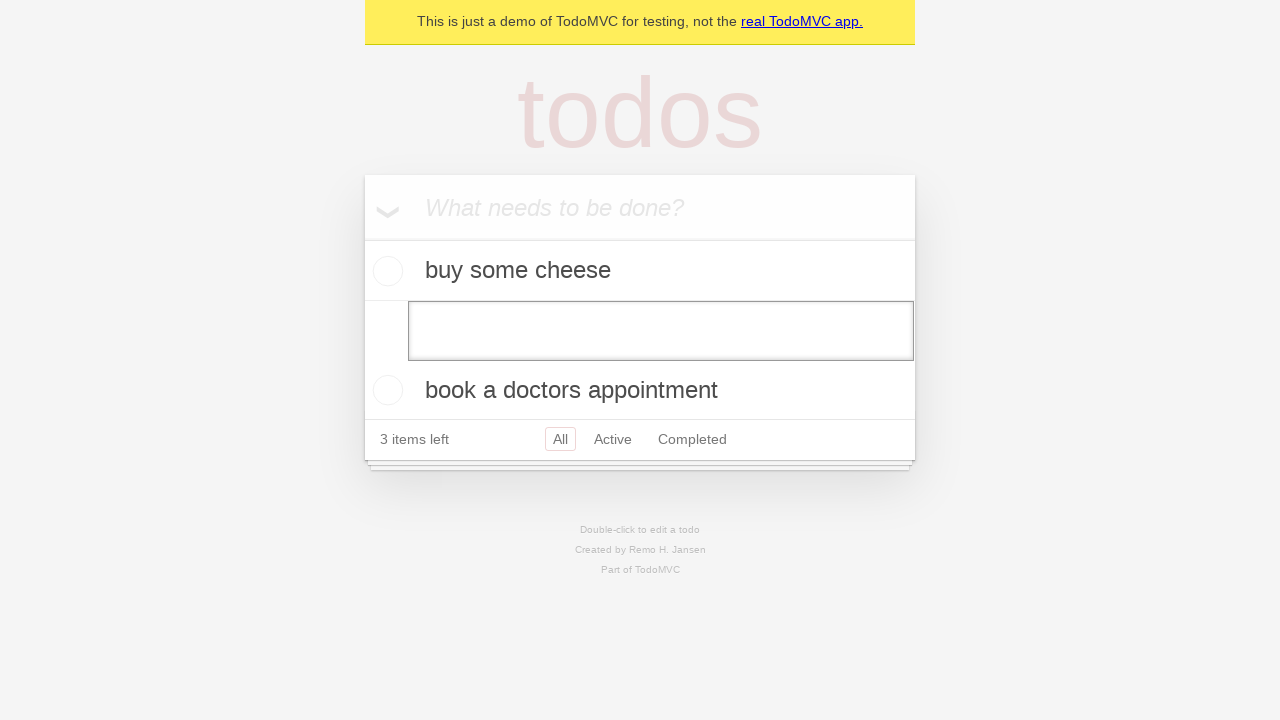

Pressed Enter to confirm empty edit - todo item should be removed on internal:testid=[data-testid="todo-item"s] >> nth=1 >> internal:role=textbox[nam
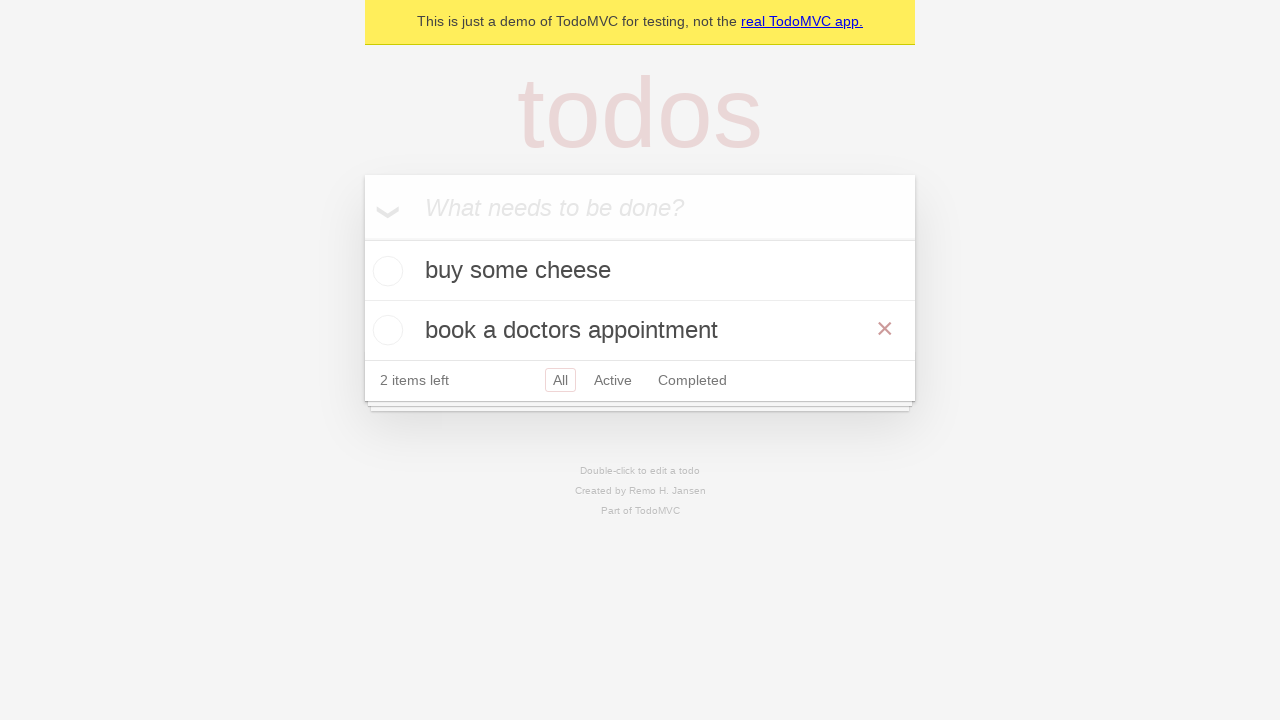

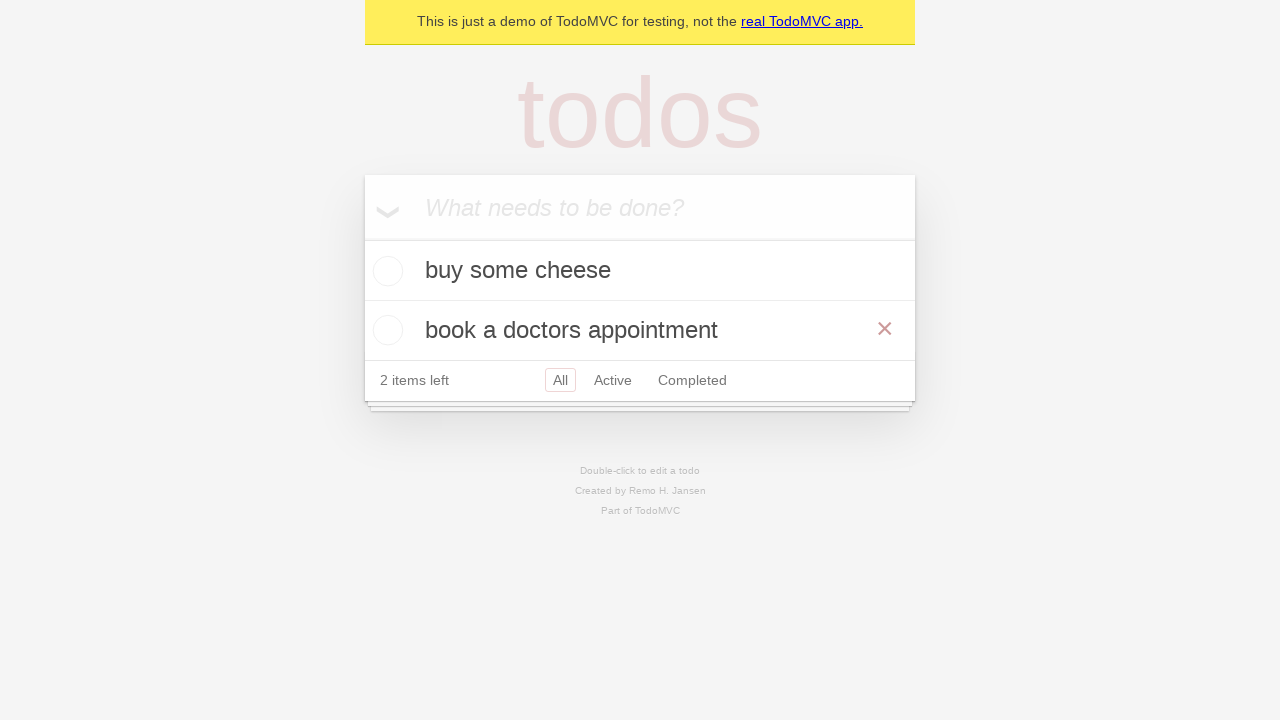